Tests the 'Right Click Me' button on DemoQA buttons page by right-clicking it and verifying the right click message appears

Starting URL: https://demoqa.com/elements

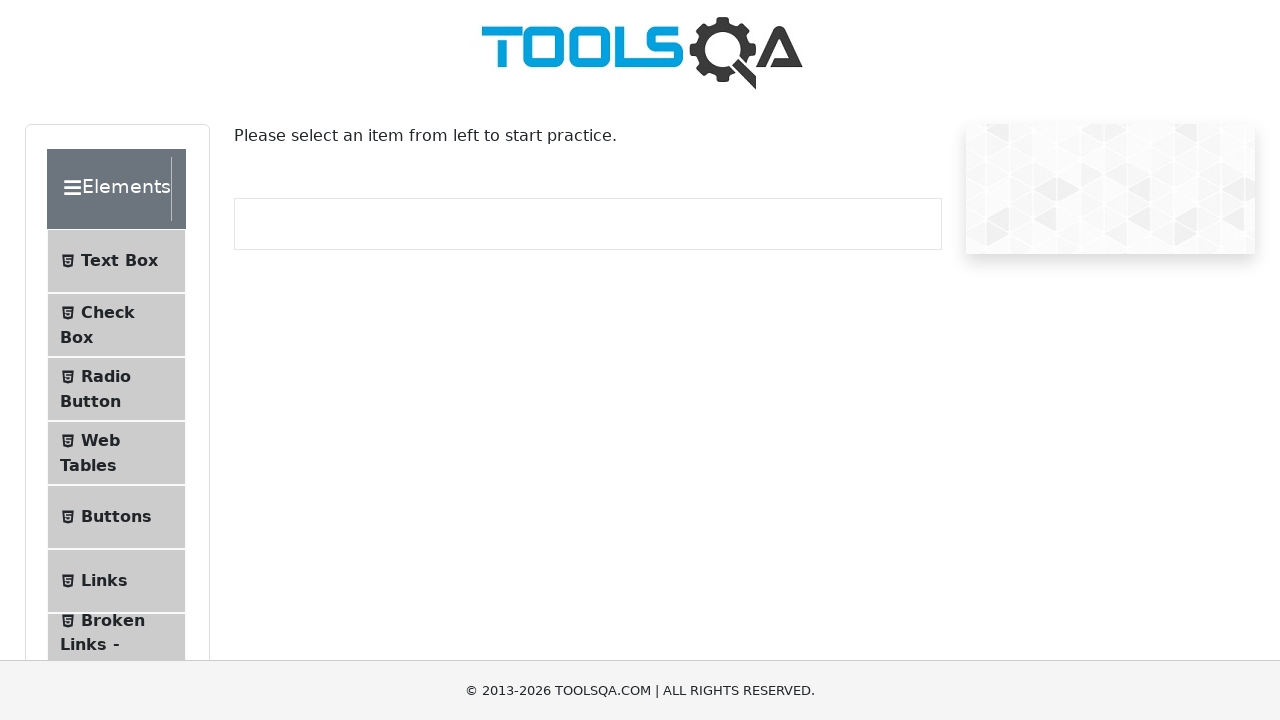

Clicked the Buttons menu item at (116, 517) on li:has-text('Buttons')
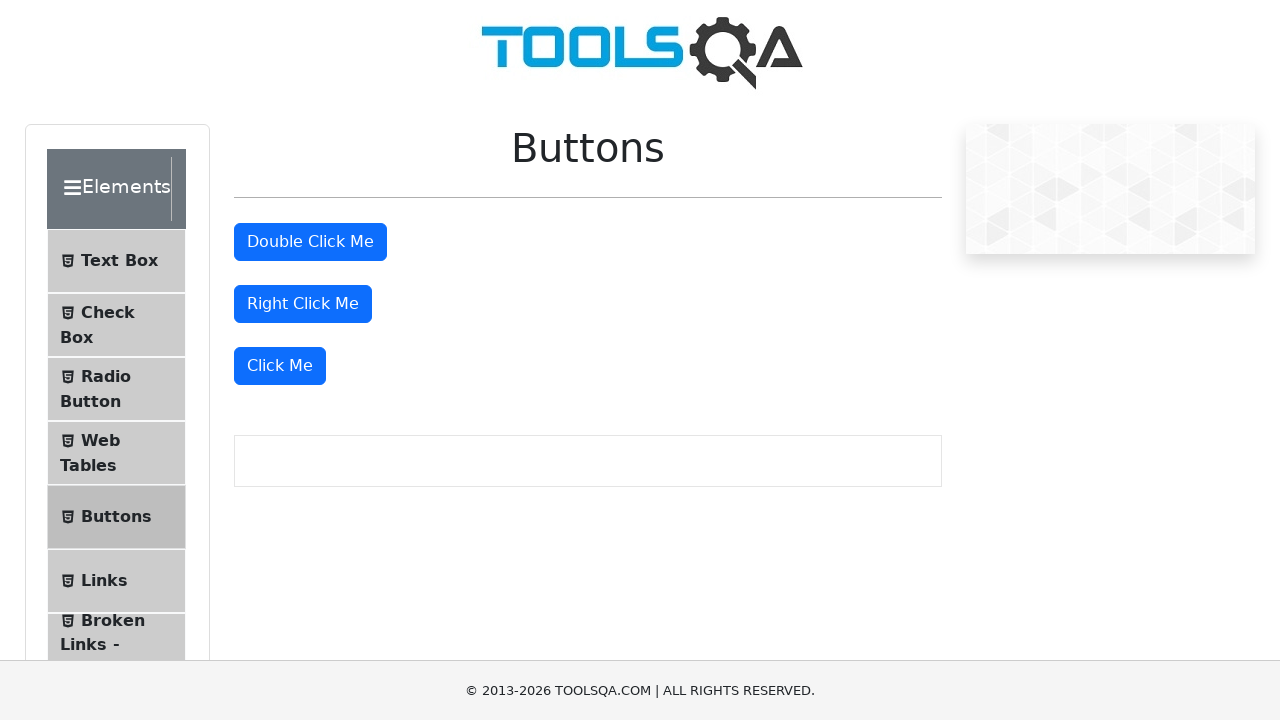

Buttons page loaded successfully
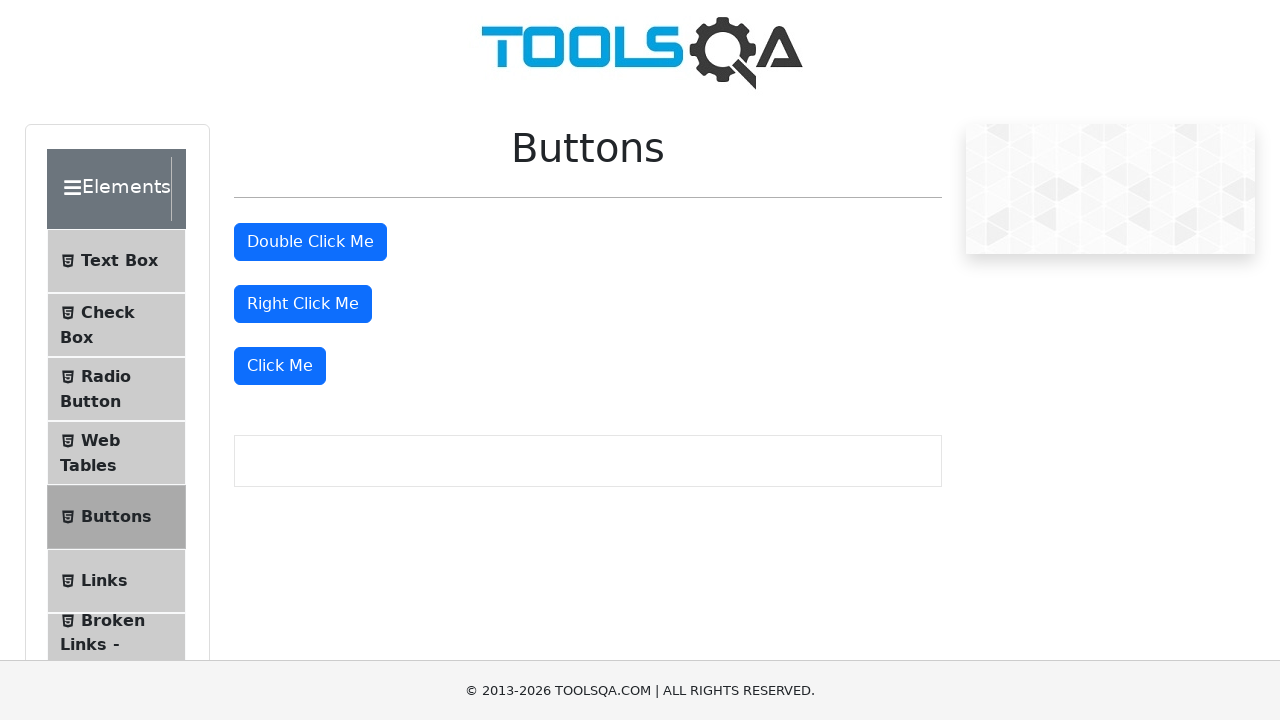

Right-clicked the 'Right Click Me' button at (303, 304) on internal:role=button[name="Right Click Me"i]
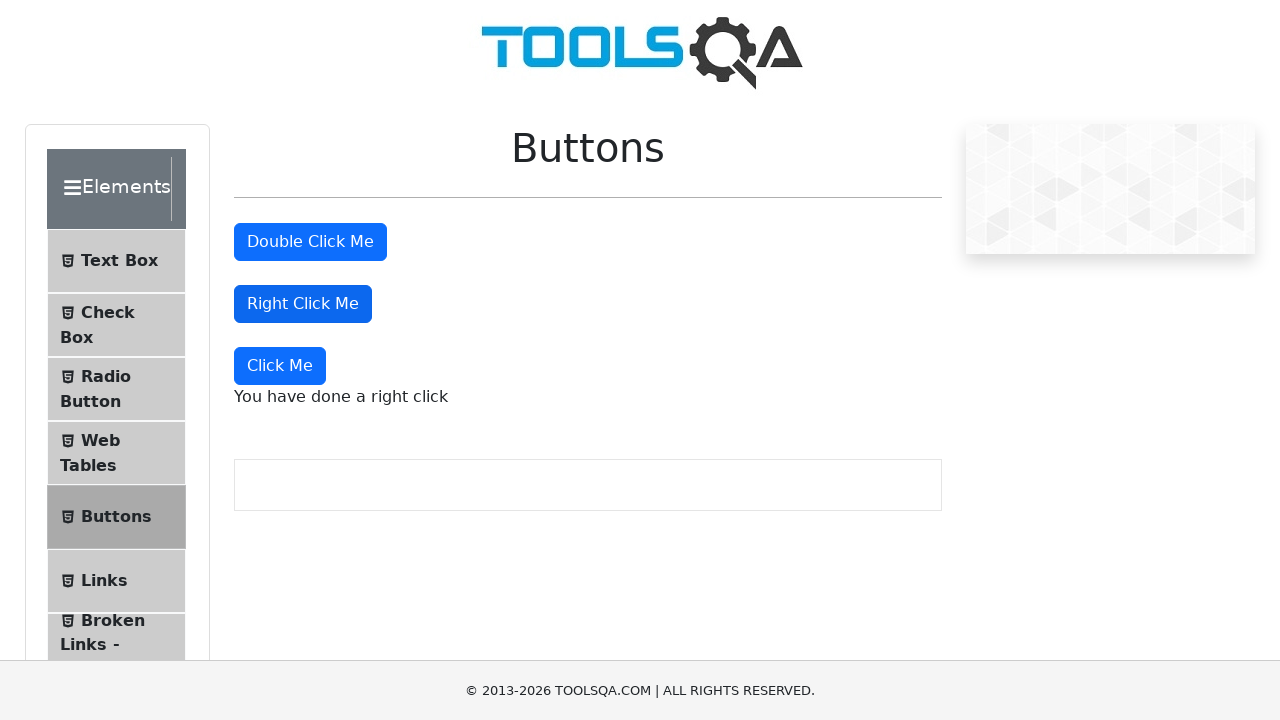

Right click message 'You have done a right click' appeared
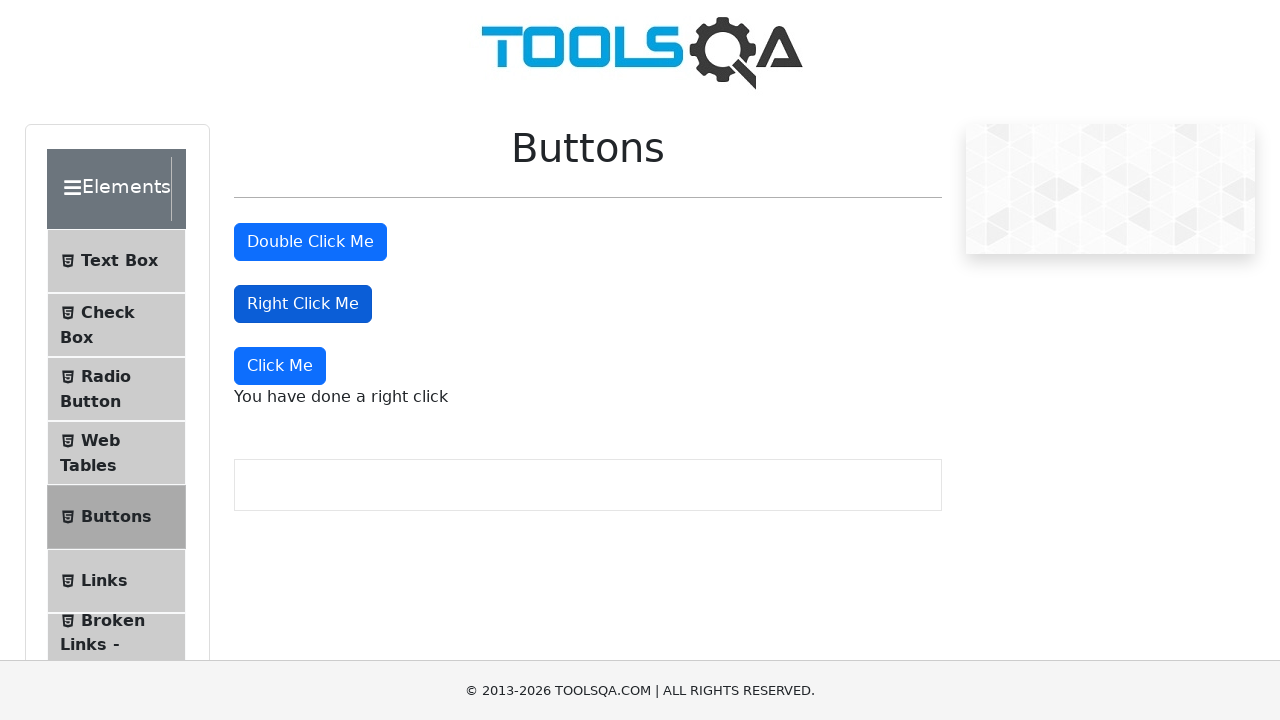

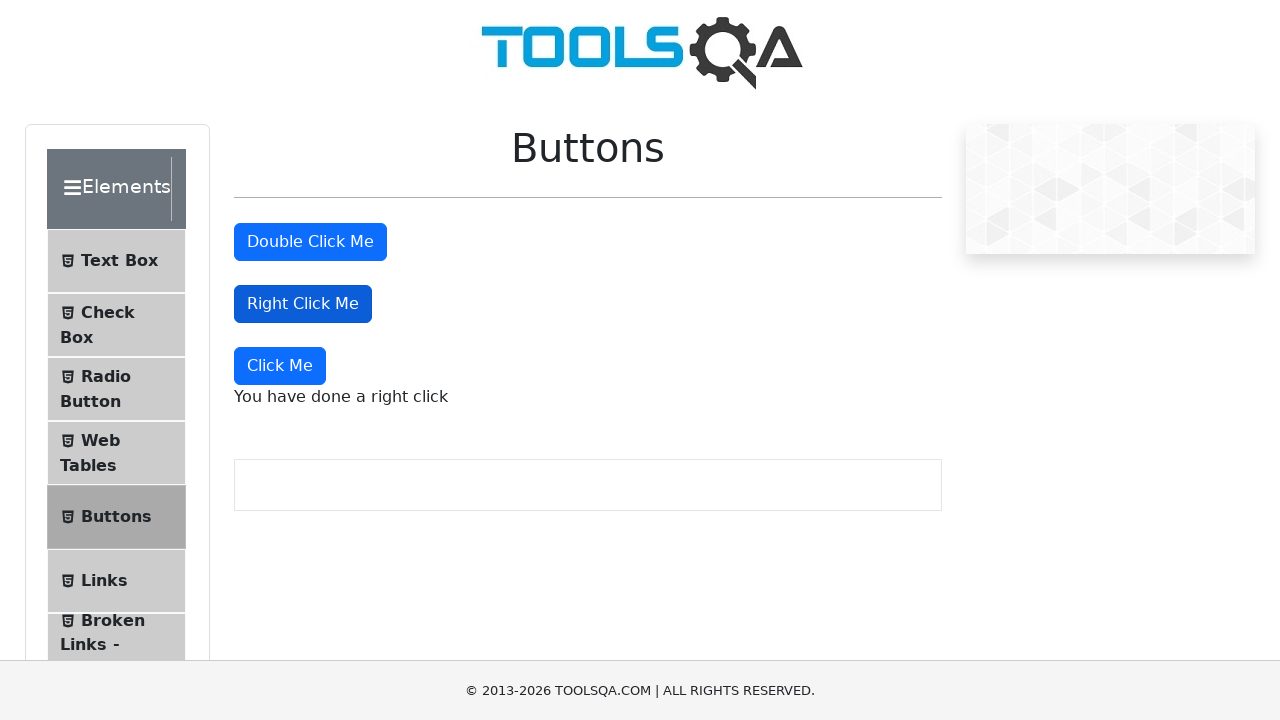